Tests triangle classification with isosceles triangle sides (3, 2, 3) expecting "Isosceles"

Starting URL: https://testpages.eviltester.com/styled/apps/triangle/triangle001.html

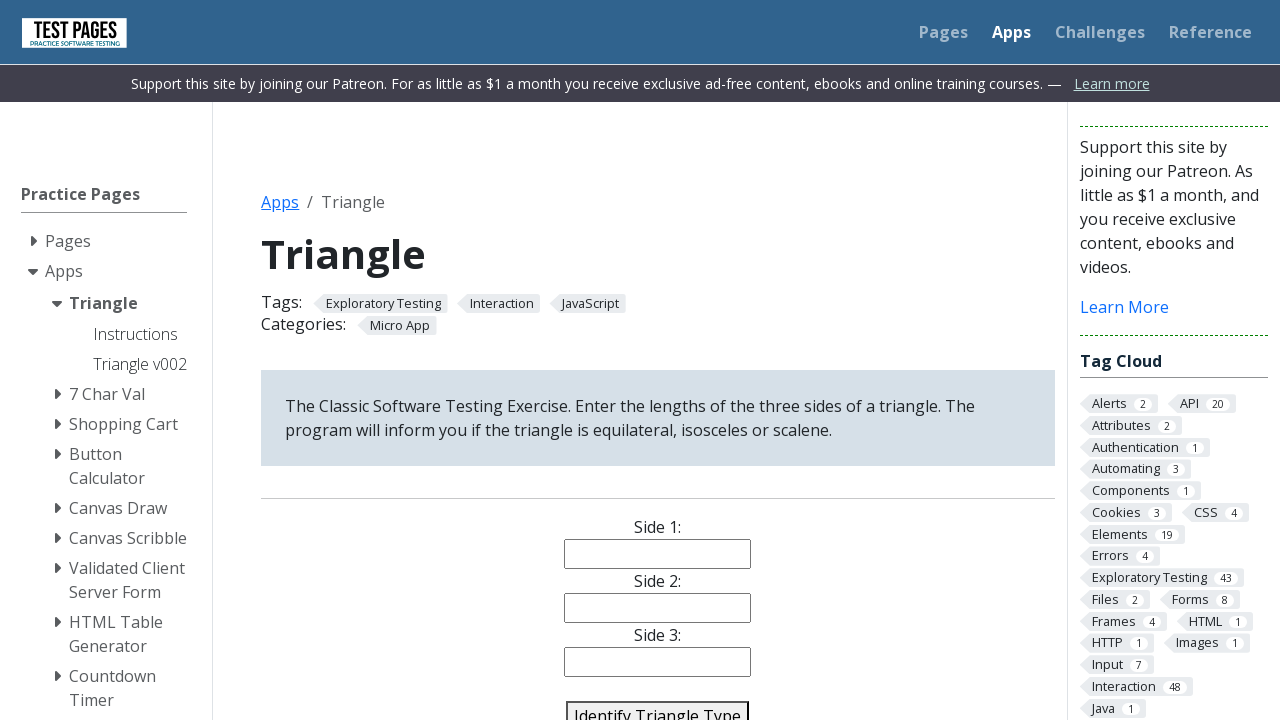

Filled side1 input with '3' on input[name='side1']
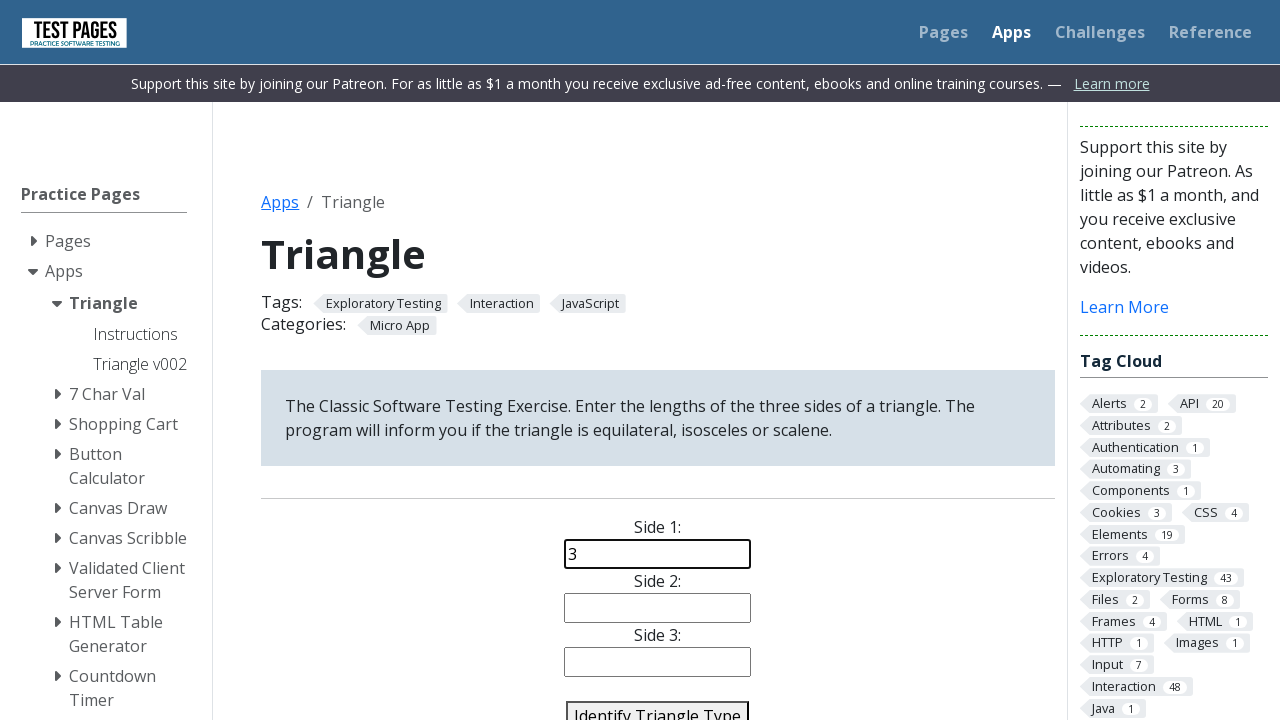

Filled side2 input with '2' on input[name='side2']
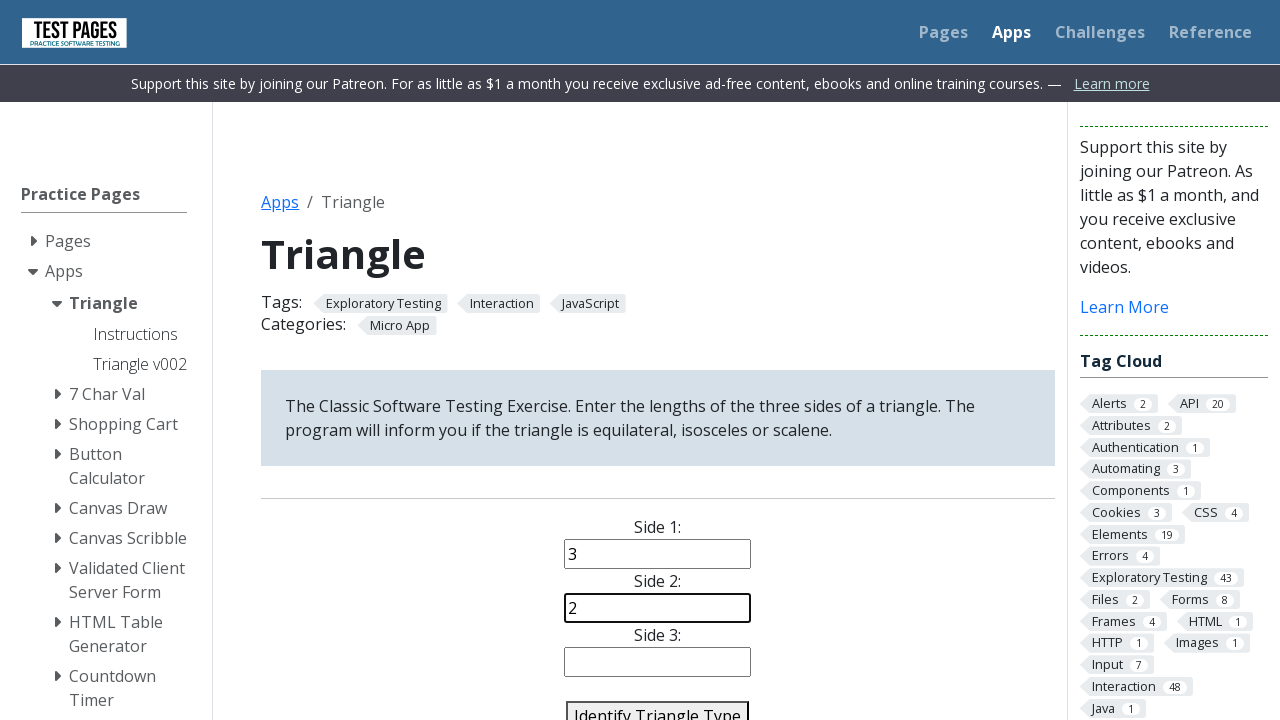

Filled side3 input with '3' on input[name='side3']
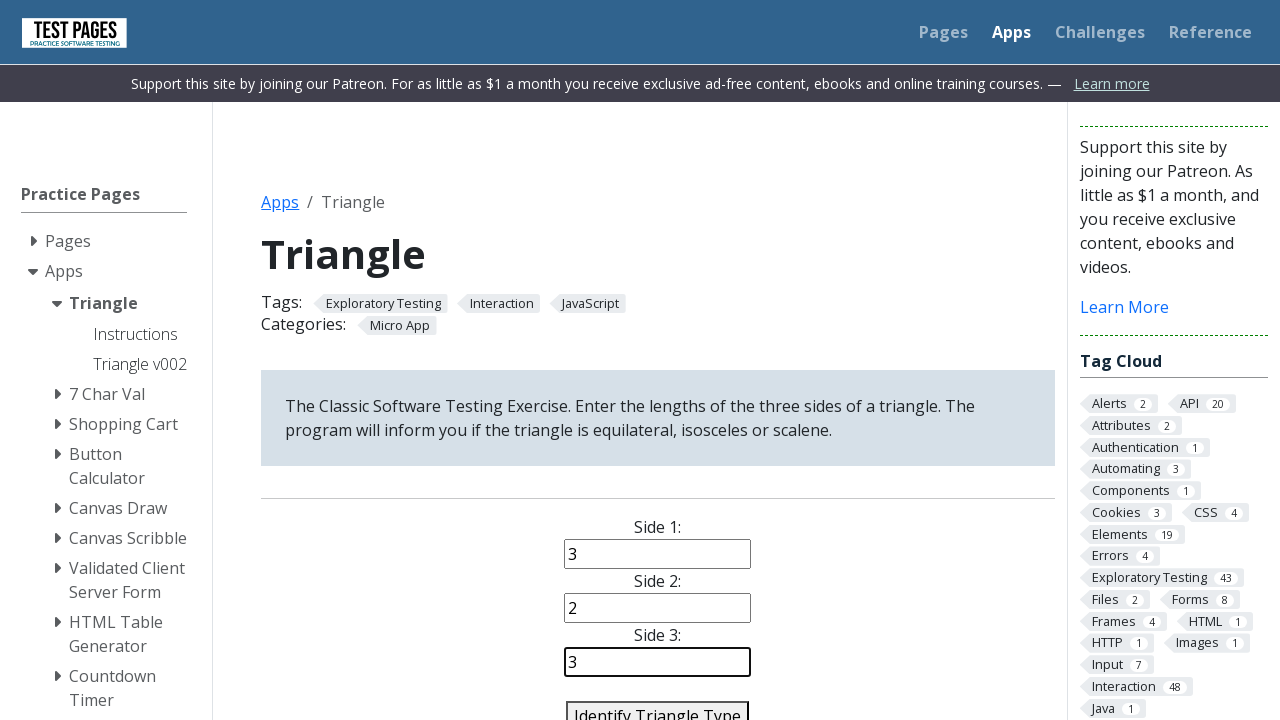

Clicked identify button to classify triangle at (658, 705) on #identify-triangle-action
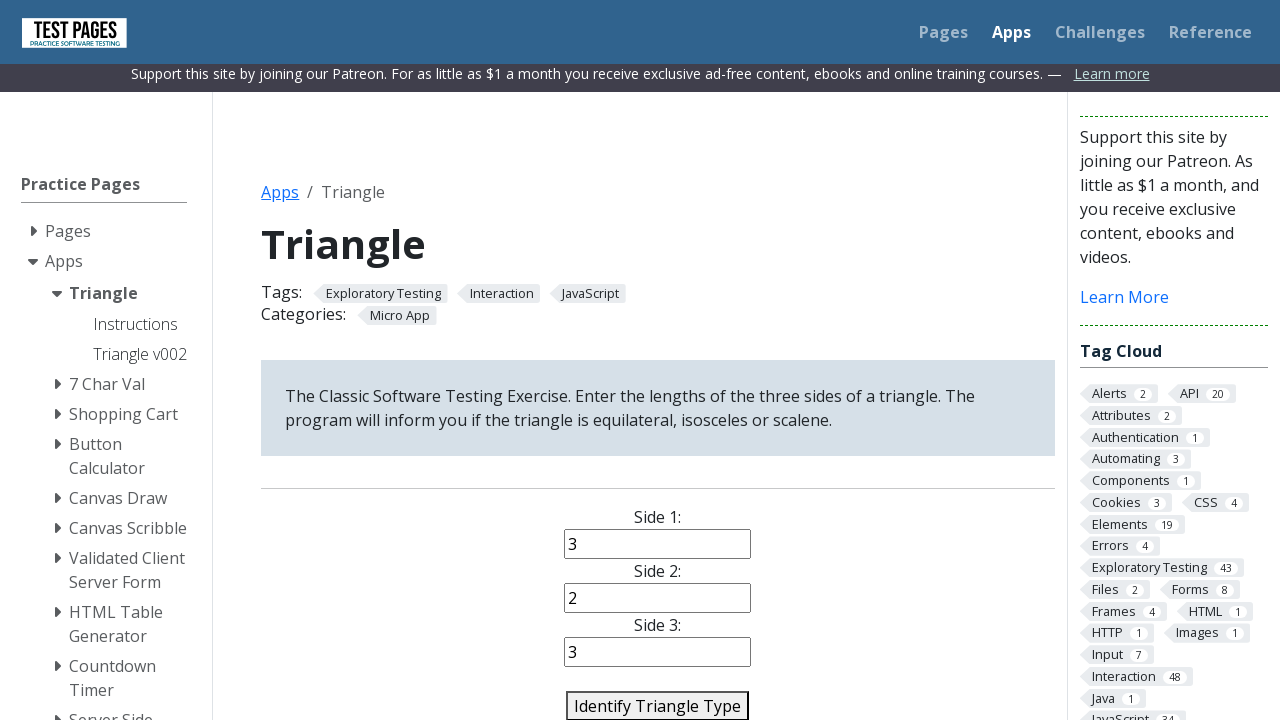

Triangle type result loaded
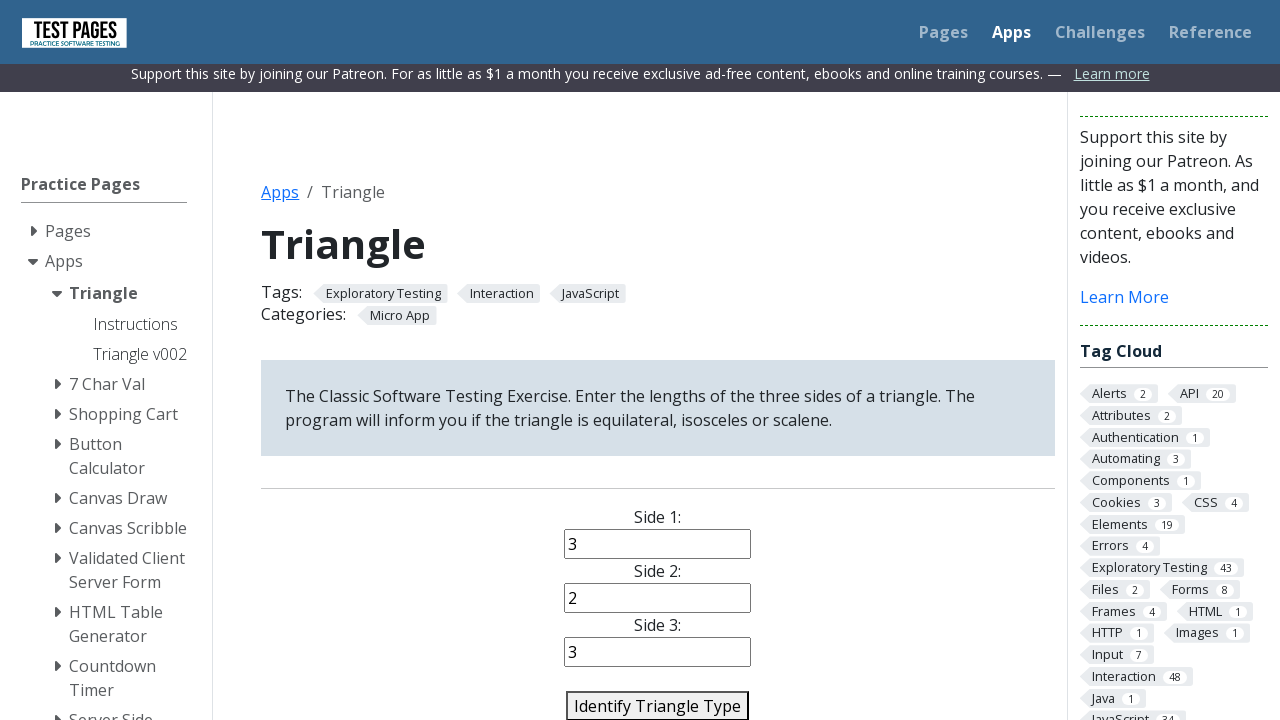

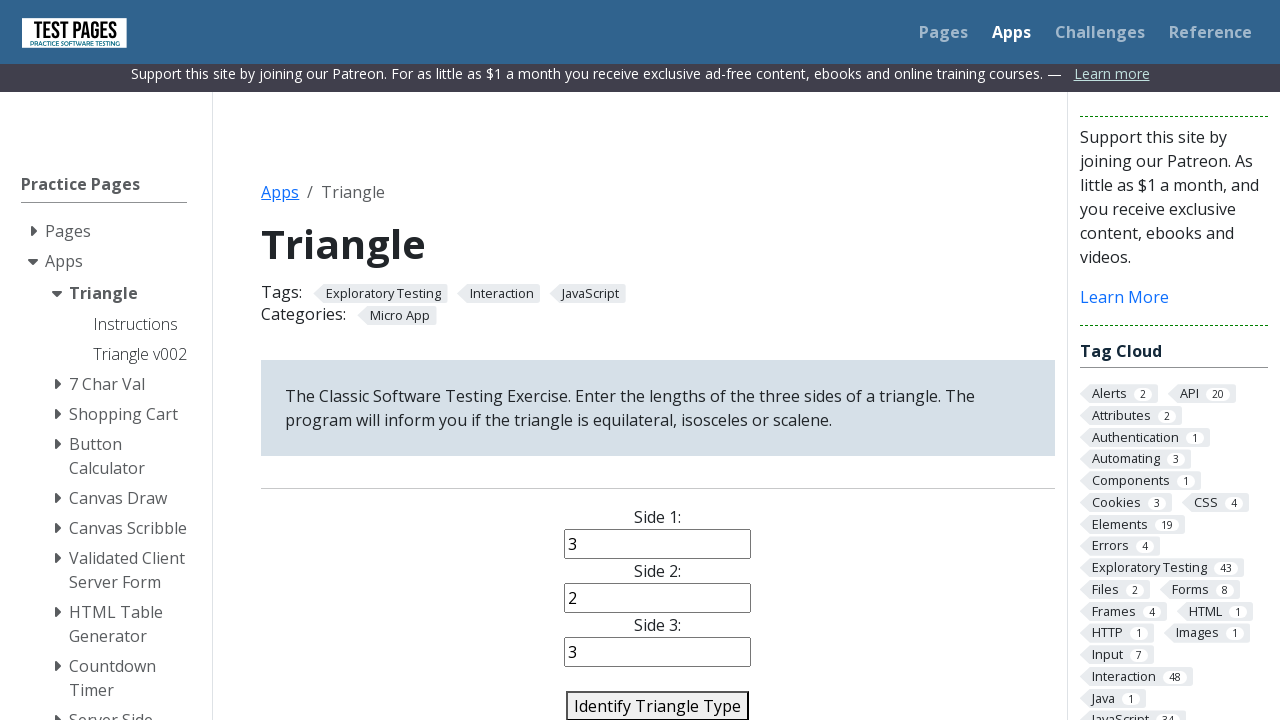